Tests drag and drop functionality by dragging multiple food items (fried chicken, hamburger, ice cream) from the menu to a plate area

Starting URL: https://kitchen.applitools.com/ingredients/drag-and-drop

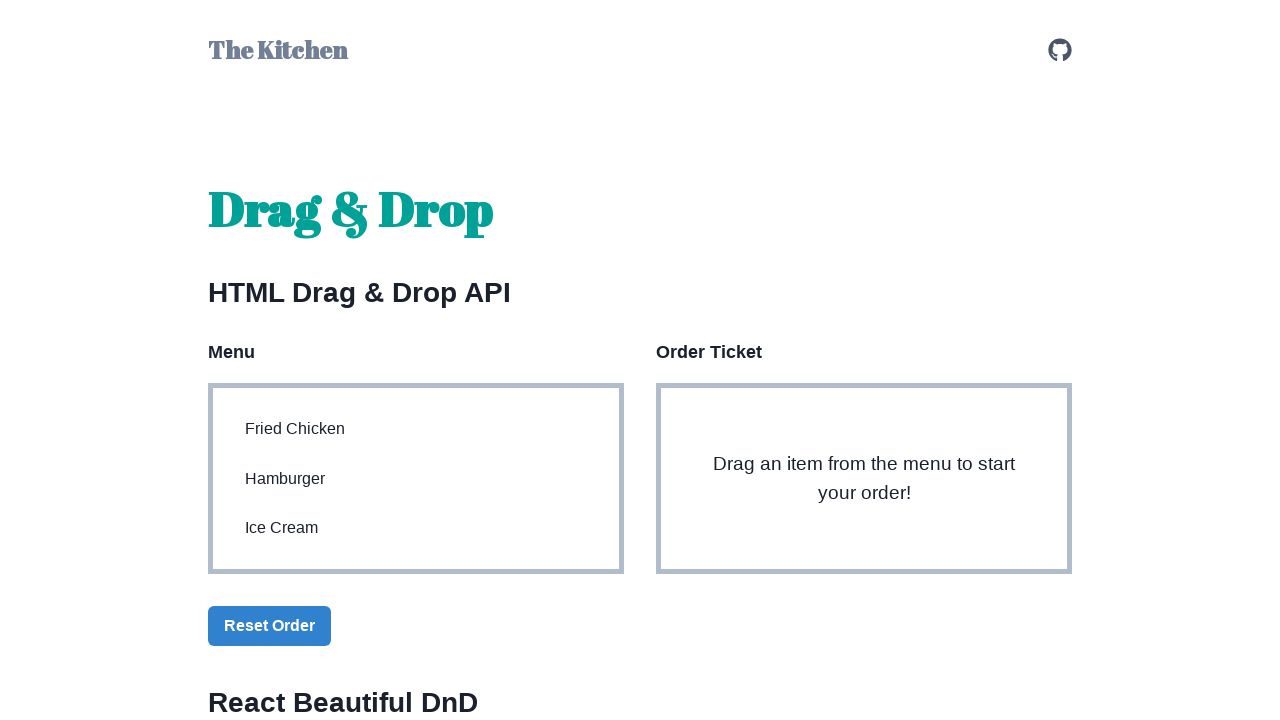

Located fried chicken menu item element
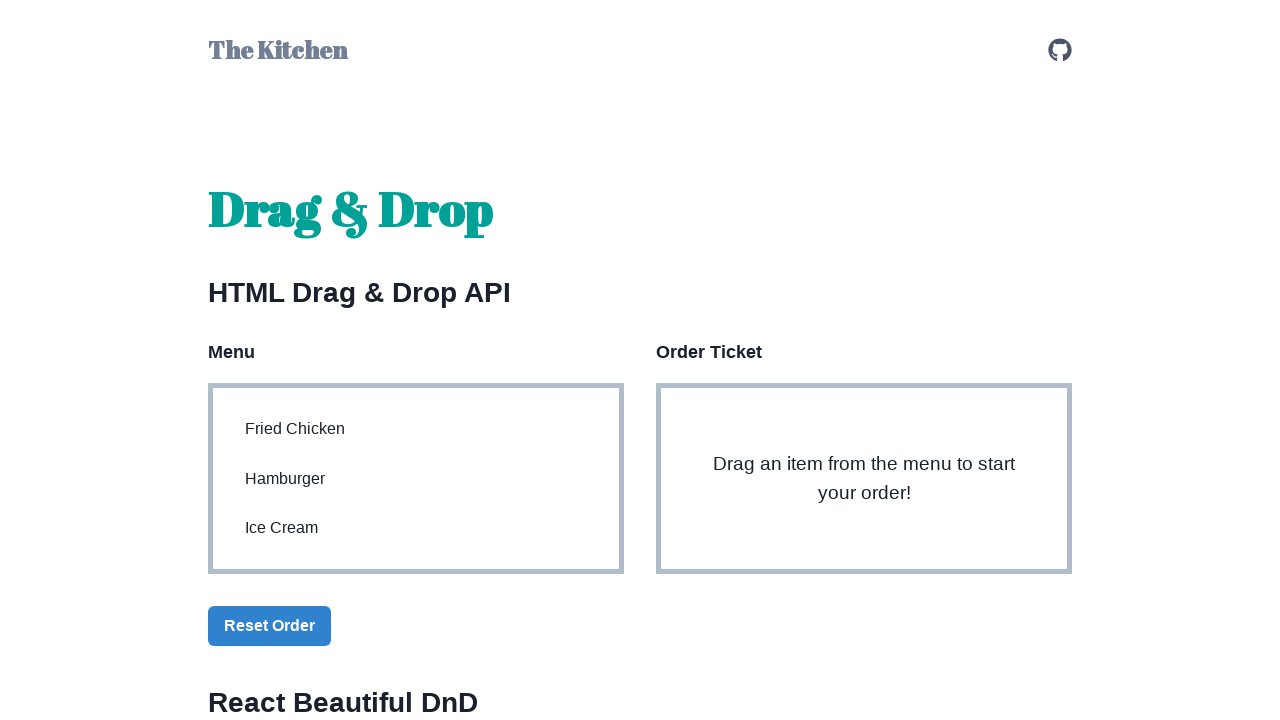

Located hamburger menu item element
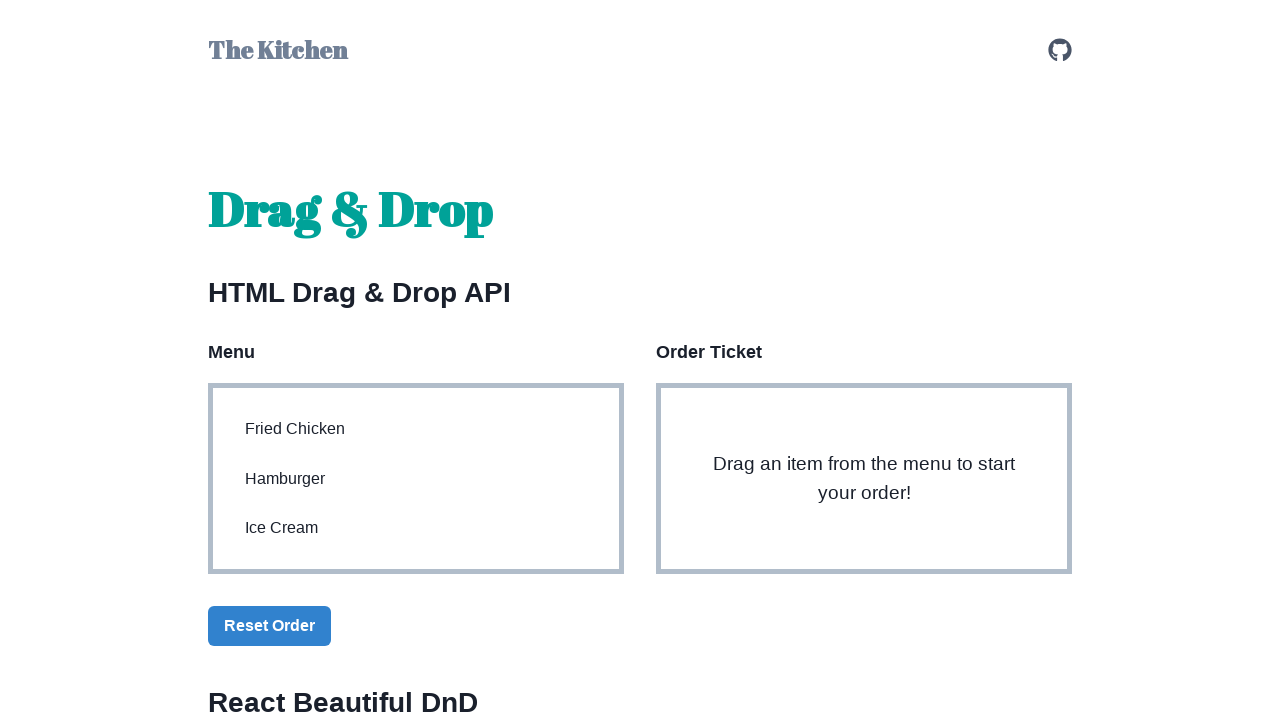

Located ice cream menu item element
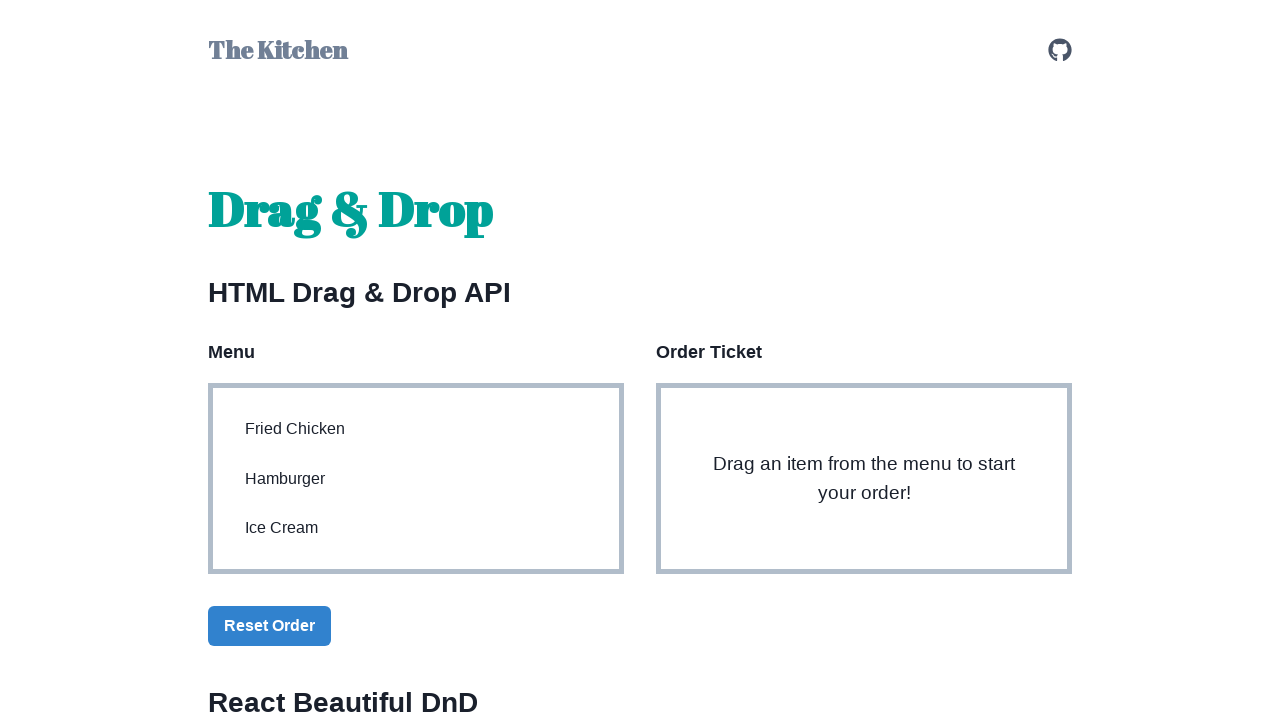

Located plate target area
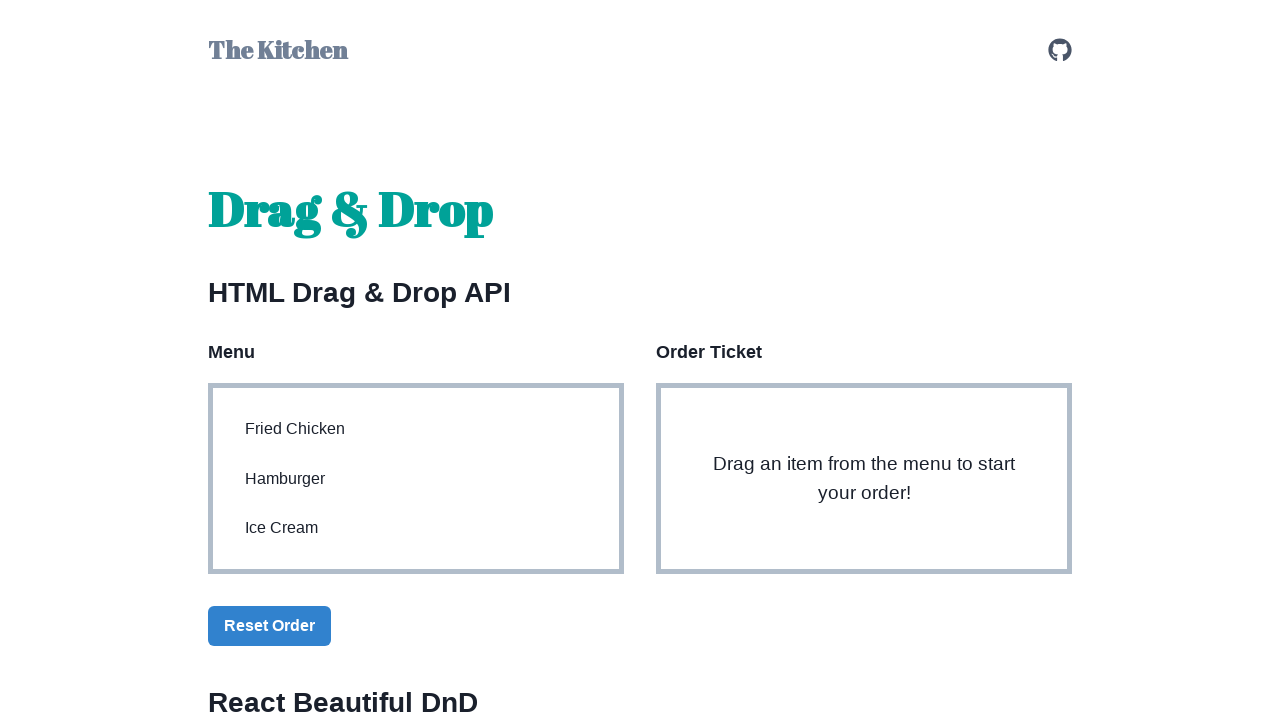

Dragged fried chicken from menu to plate at (864, 479)
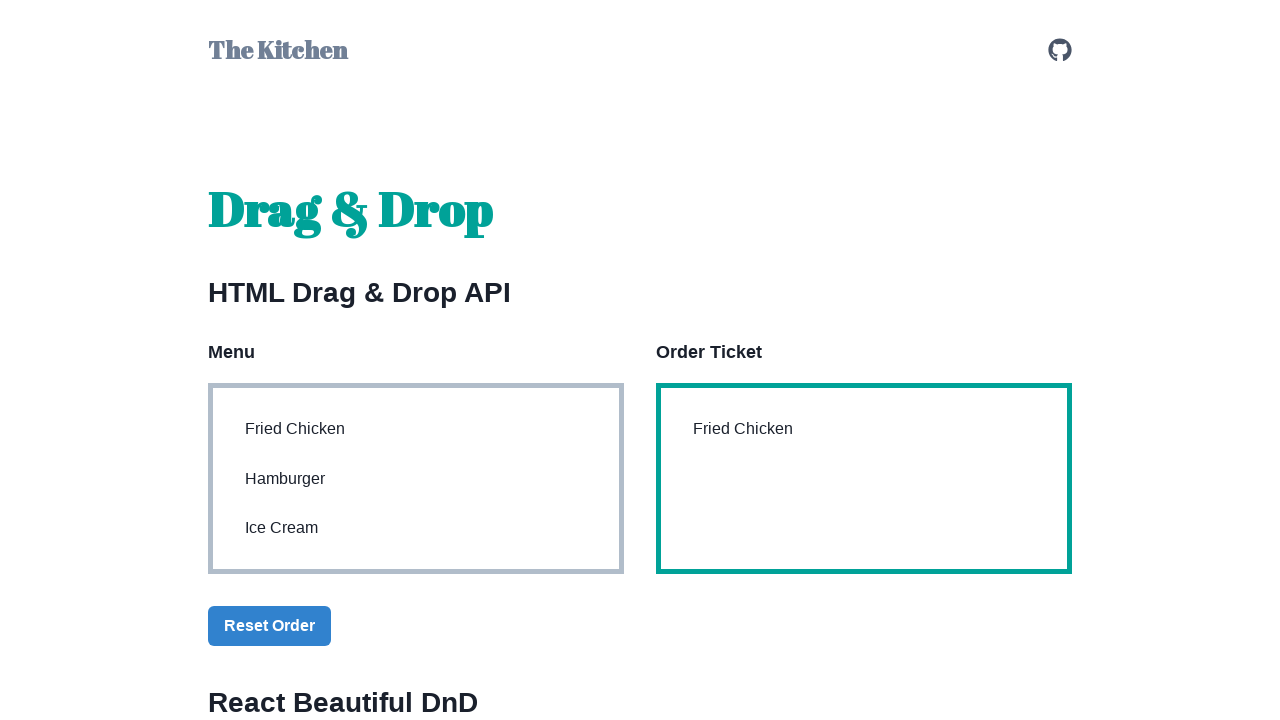

Dragged hamburger from menu to plate at (864, 479)
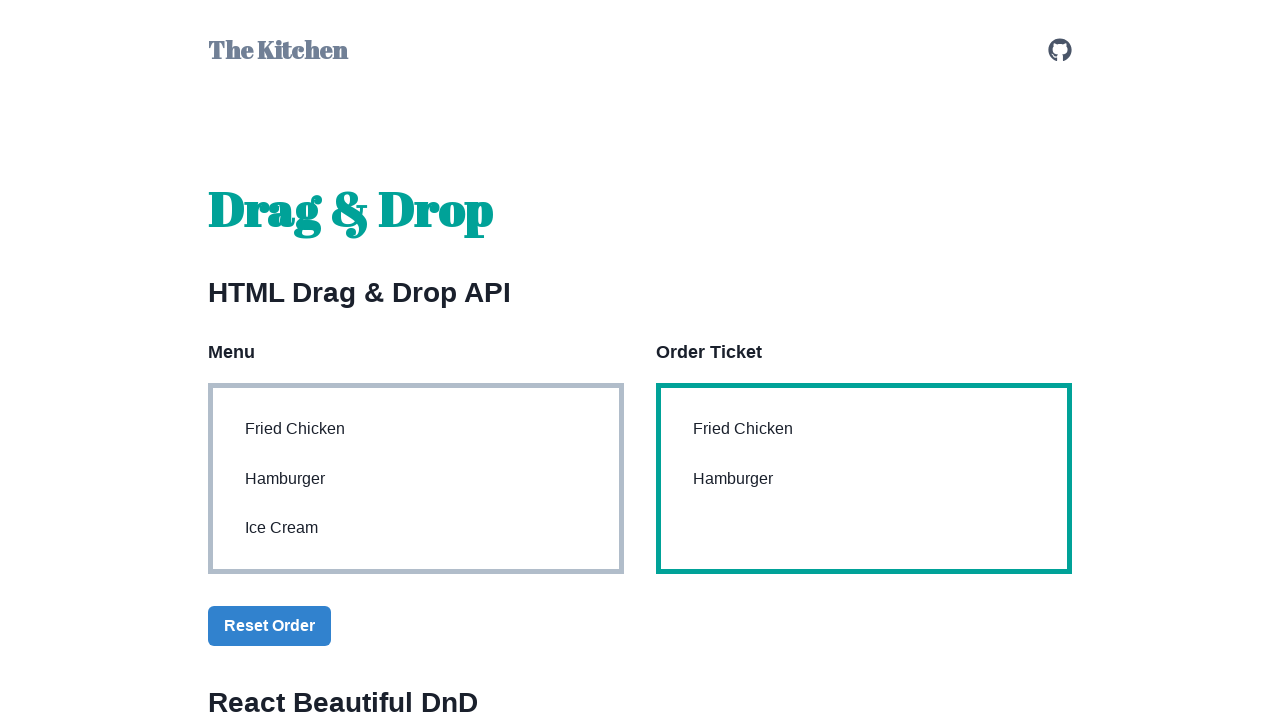

Dragged ice cream from menu to plate at (864, 479)
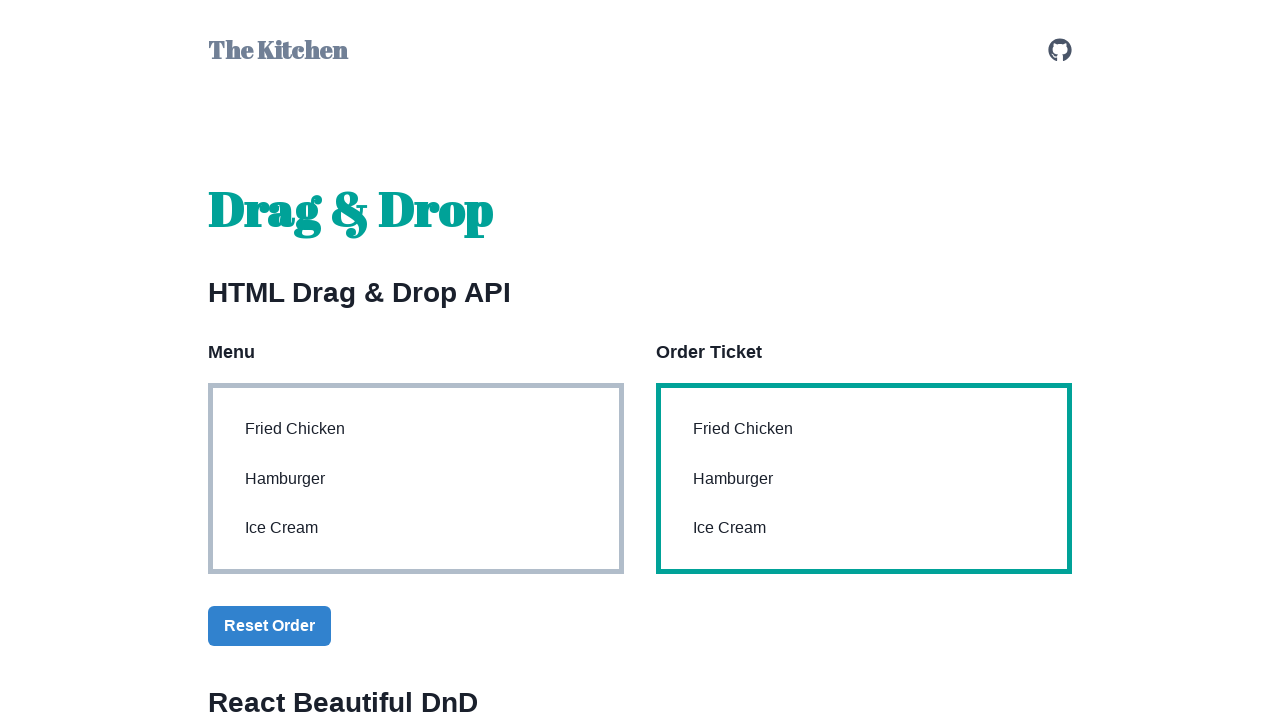

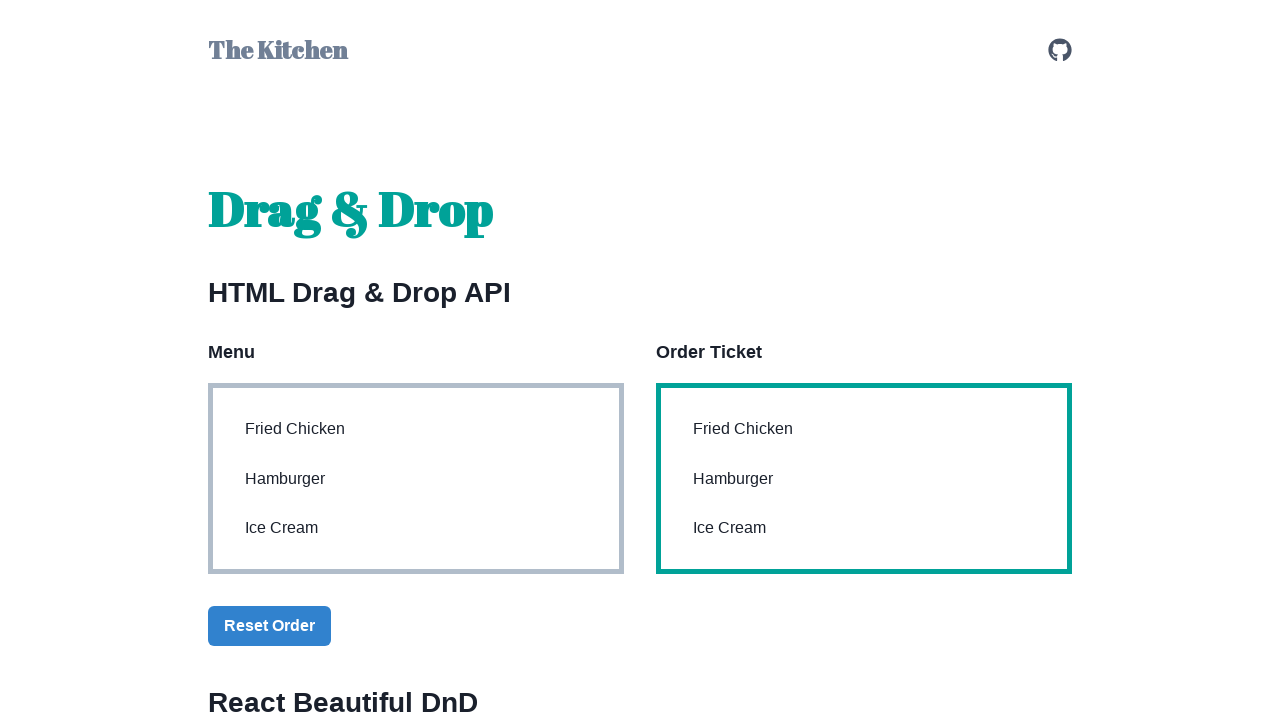